Tests deleting an incomplete todo item by hovering over it and clicking the destroy button

Starting URL: https://todomvc.com/examples/react/dist/

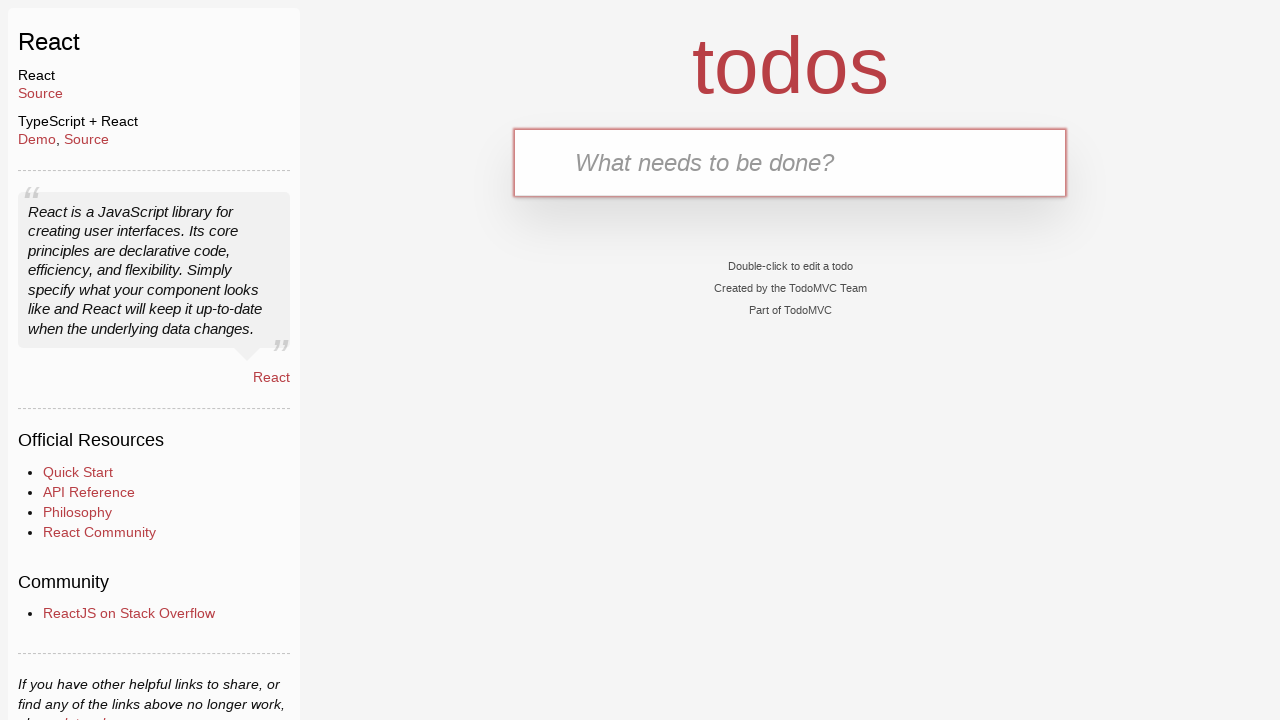

Filled new todo input with 'test1' on input.new-todo
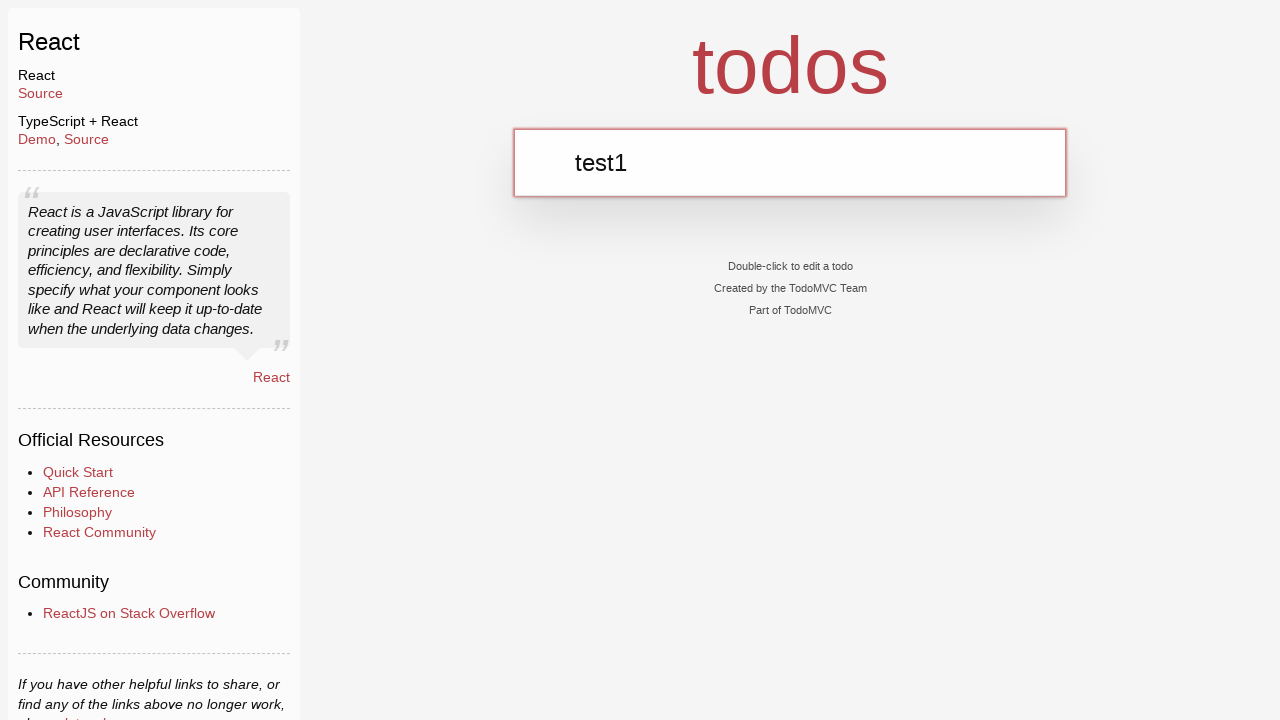

Pressed Enter to add new todo item
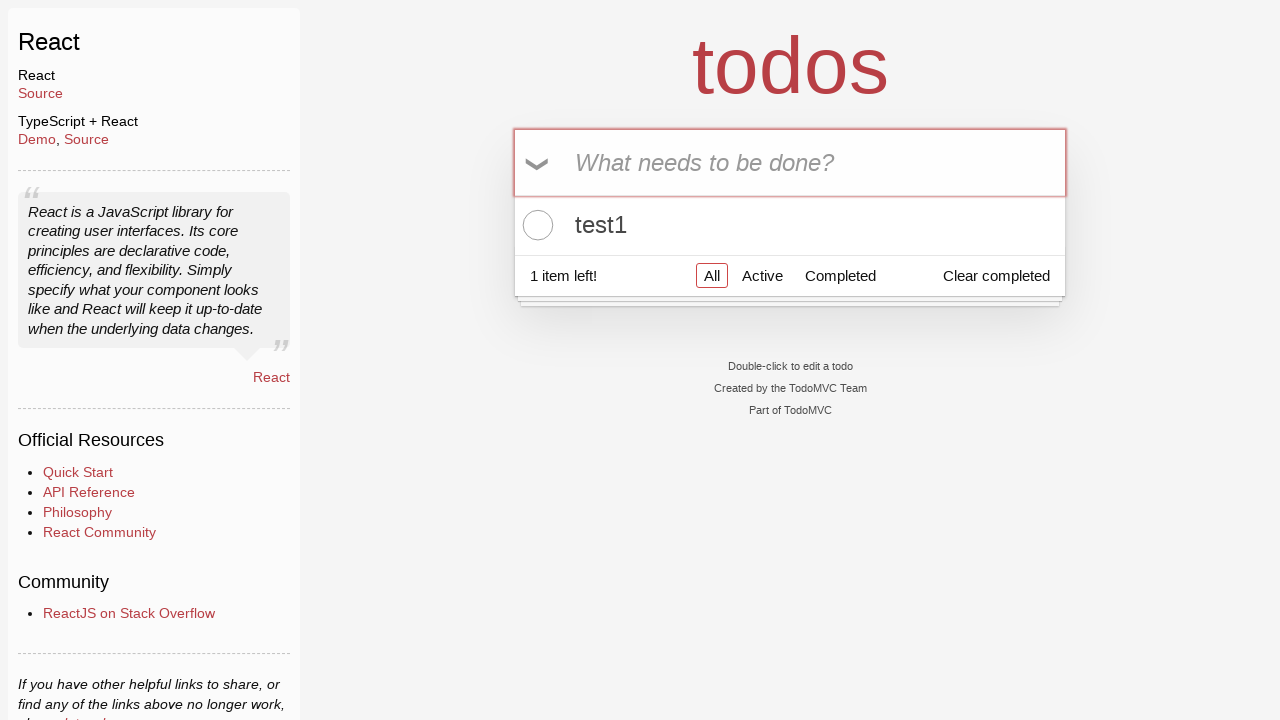

Hovered over todo item to reveal destroy button at (790, 225) on .todo-list li
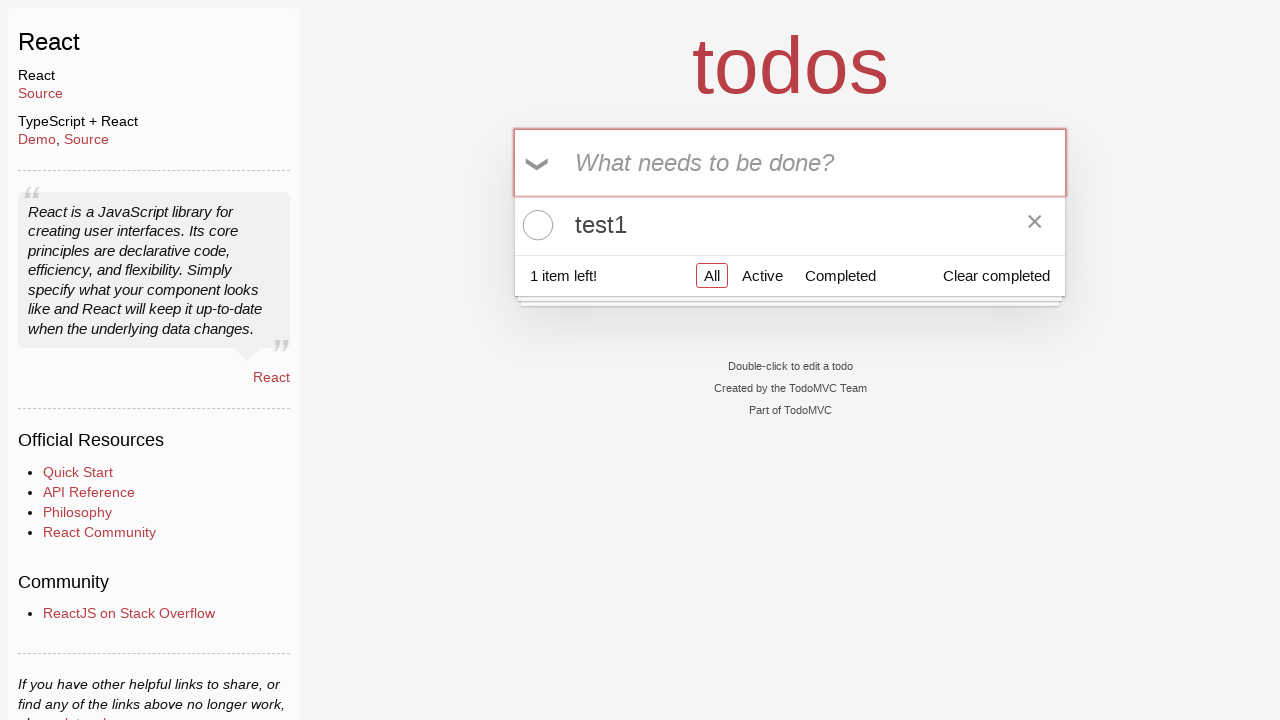

Clicked destroy button to delete incomplete todo item at (1035, 225) on .todo-list li .destroy
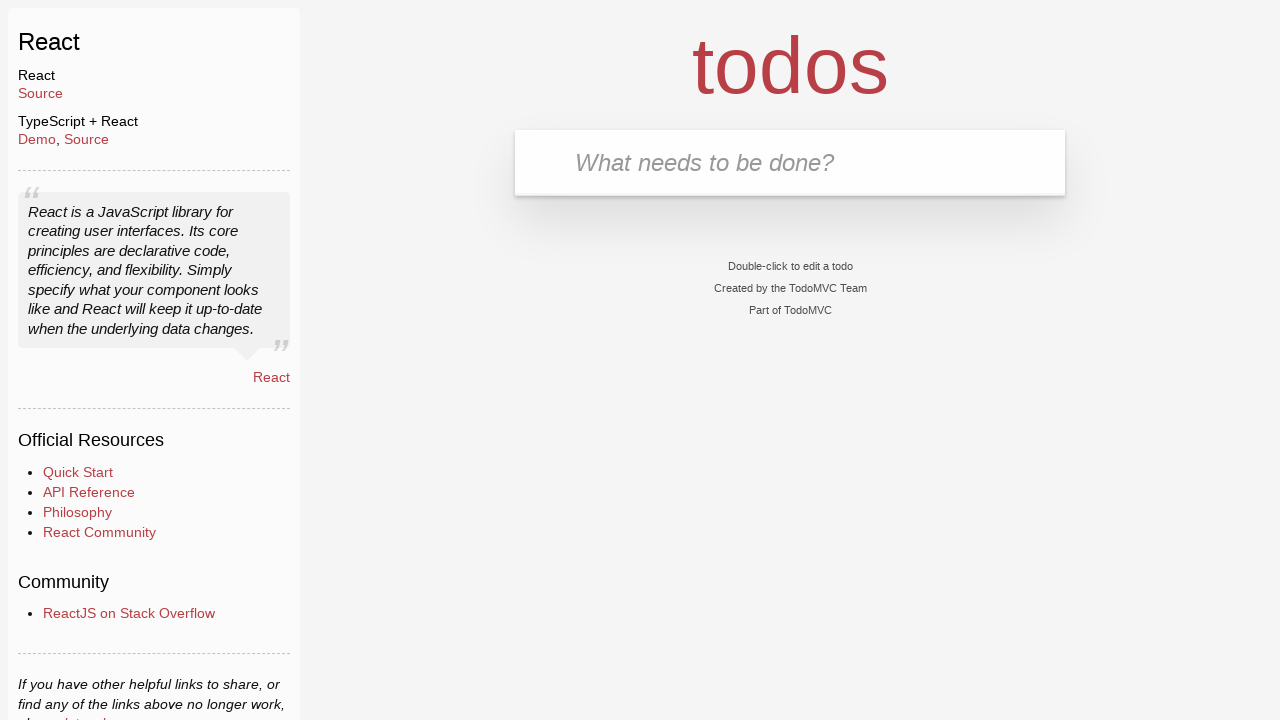

Verified todo item was deleted and detached from DOM
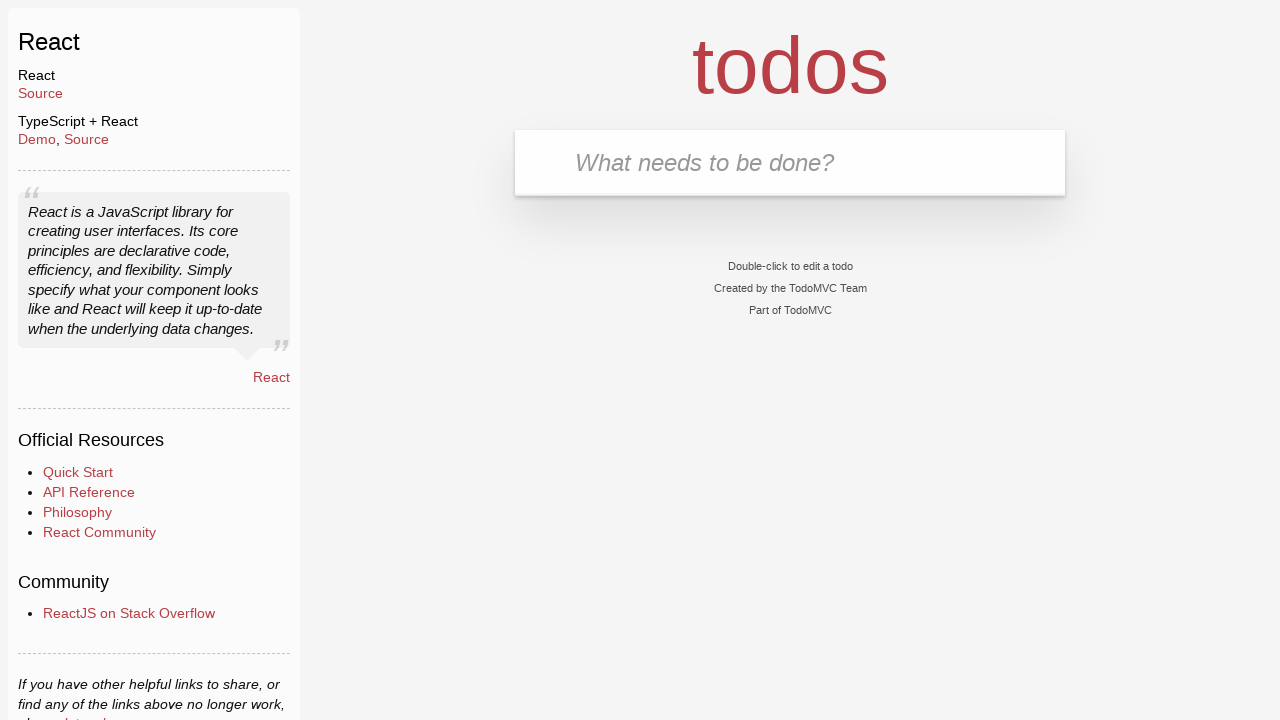

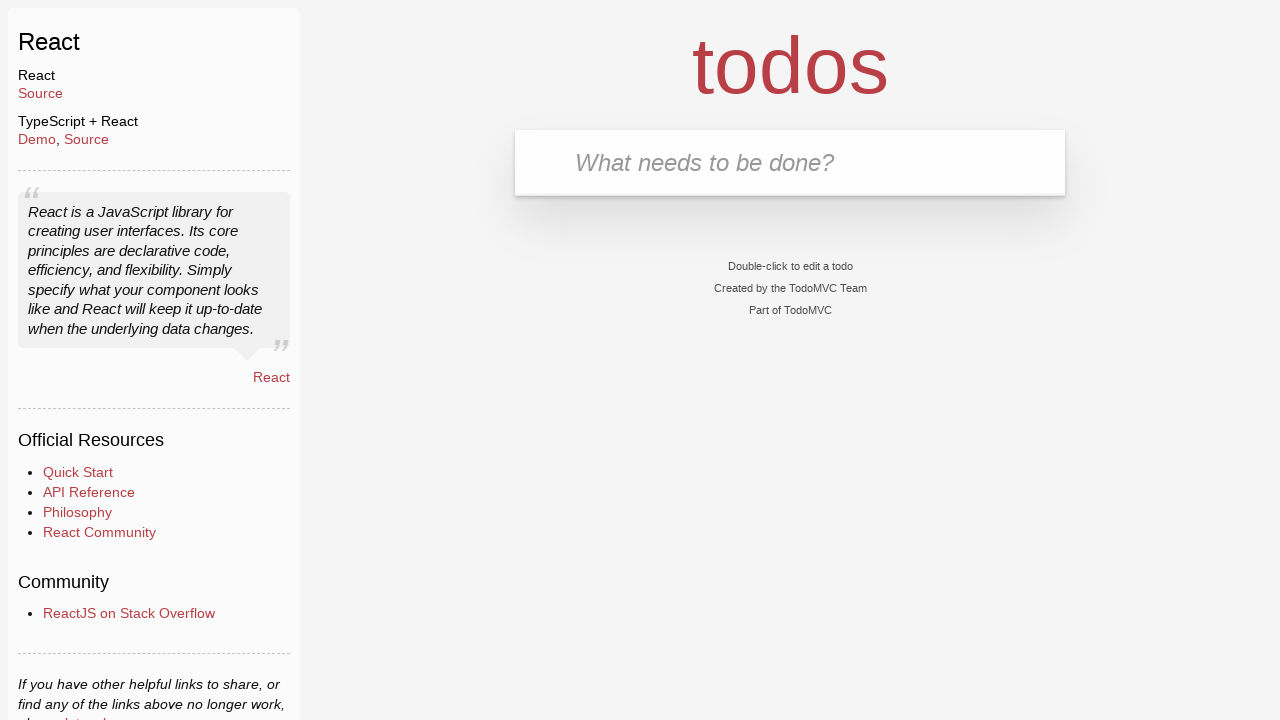